Tests that whitespace is trimmed from edited todo text

Starting URL: https://demo.playwright.dev/todomvc

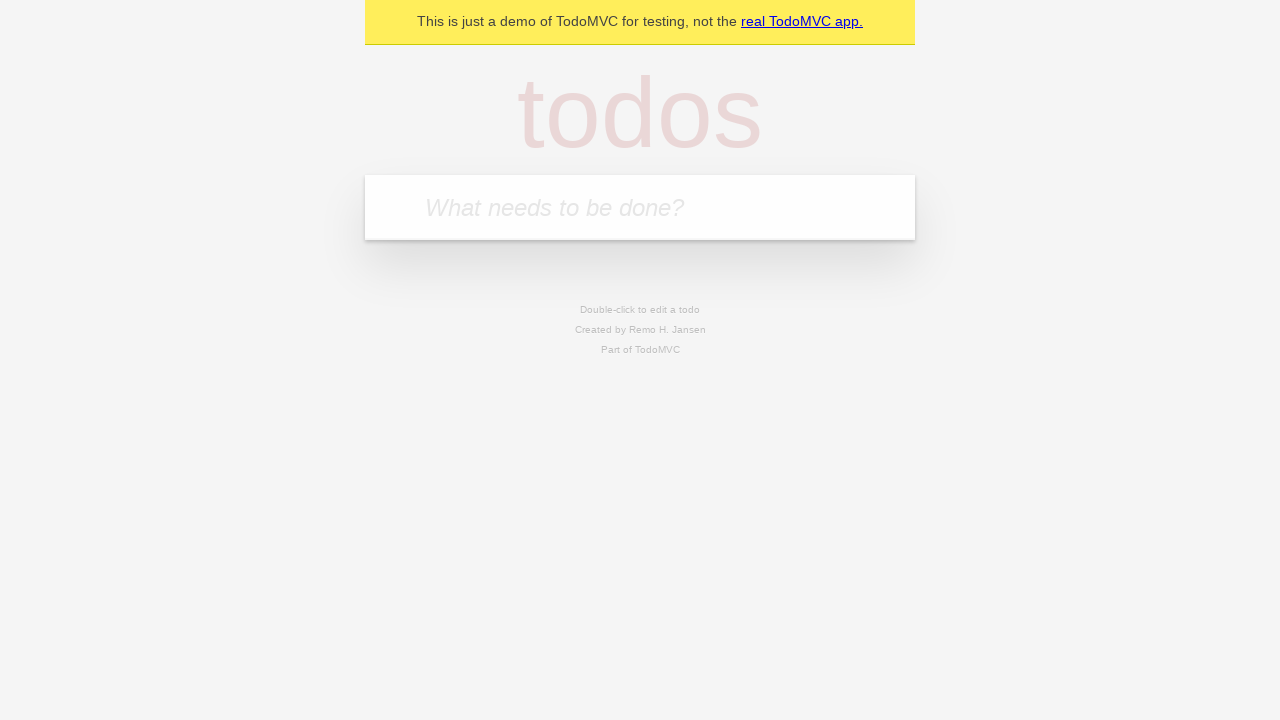

Filled new todo input with 'buy some cheese' on .new-todo
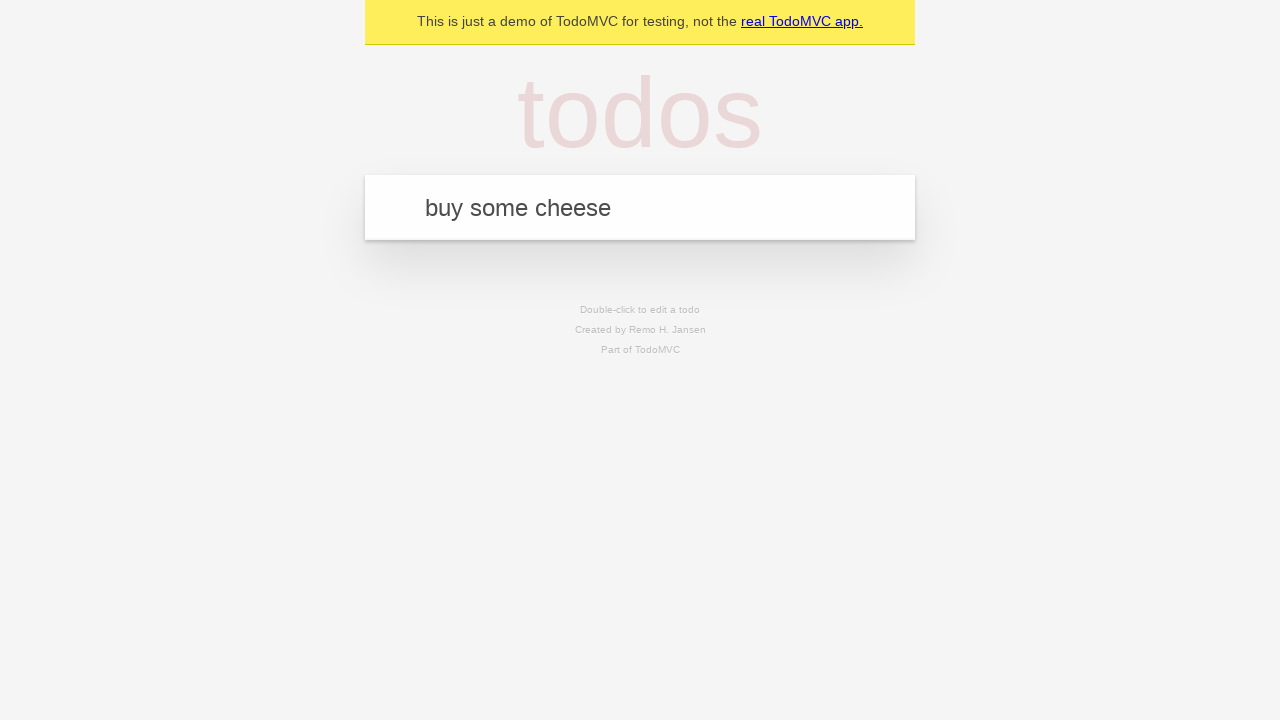

Pressed Enter to create first todo on .new-todo
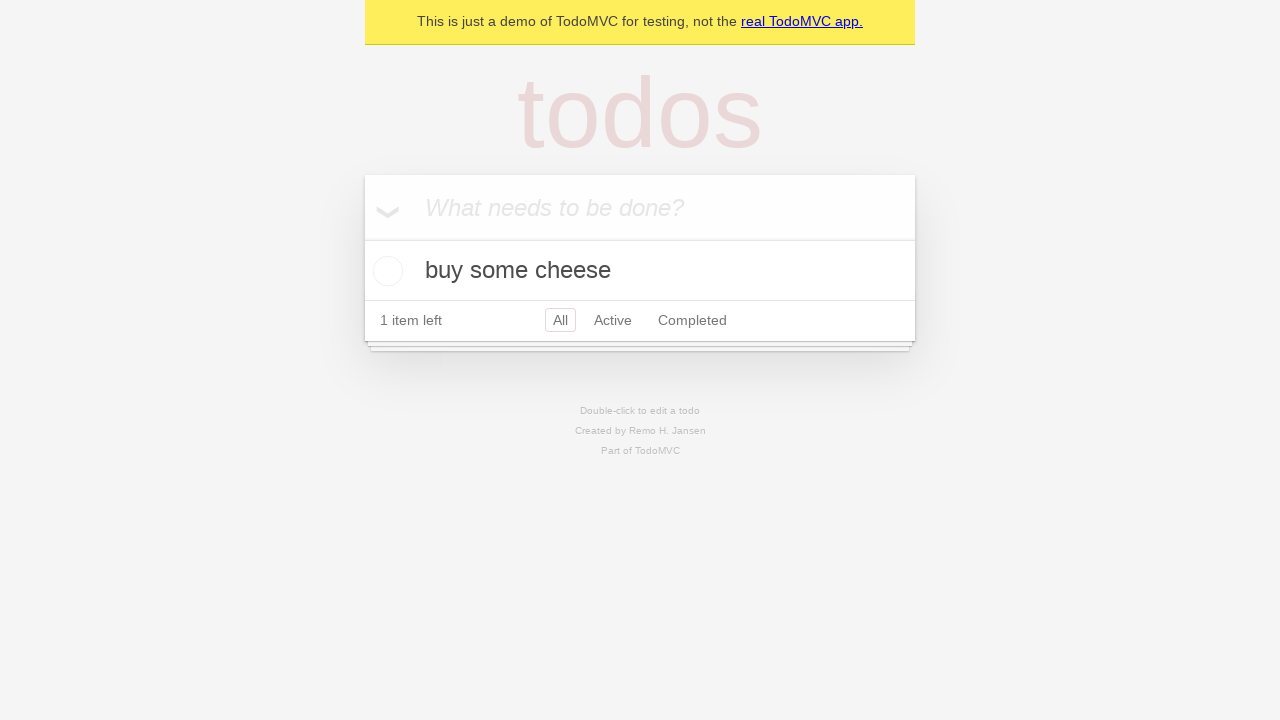

Filled new todo input with 'feed the cat' on .new-todo
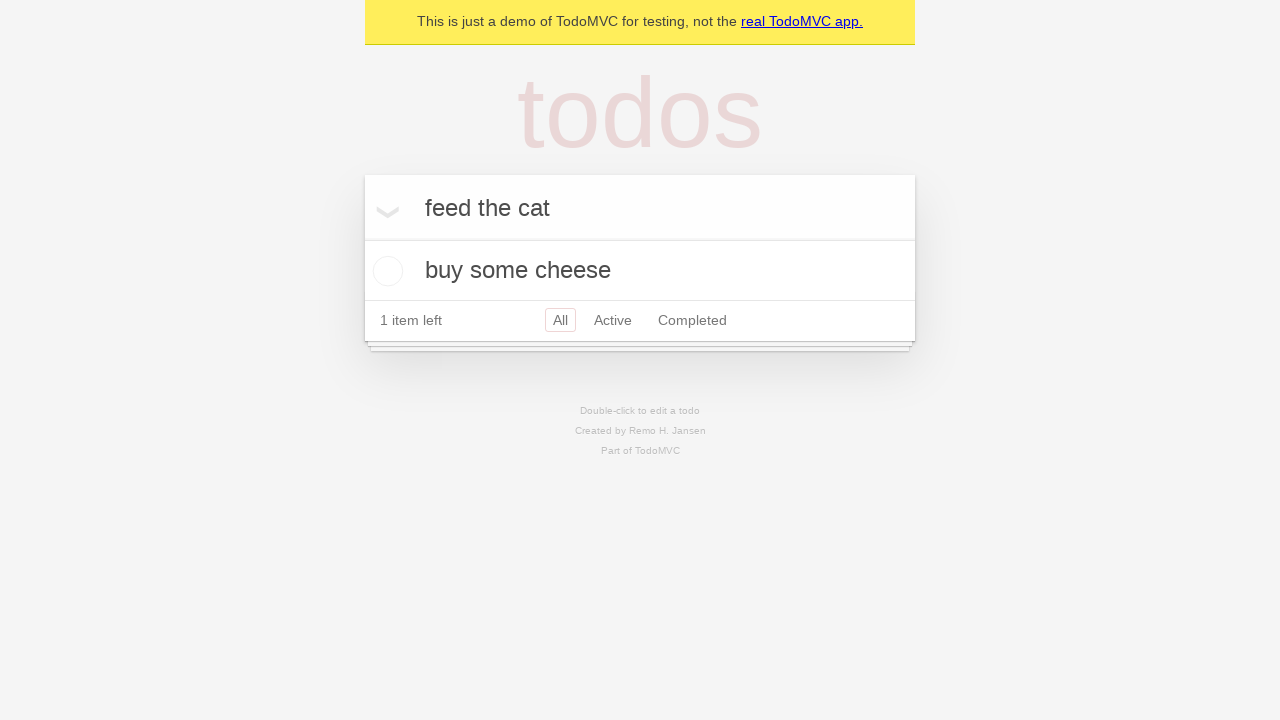

Pressed Enter to create second todo on .new-todo
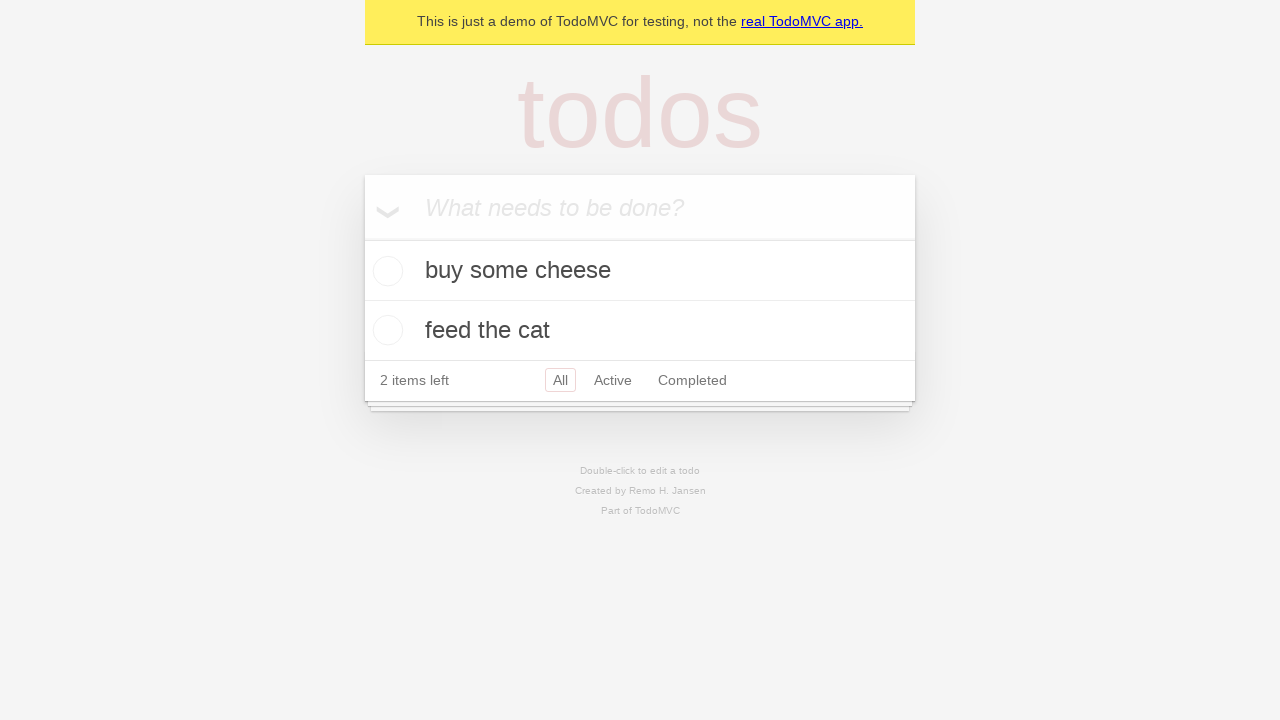

Filled new todo input with 'book a doctors appointment' on .new-todo
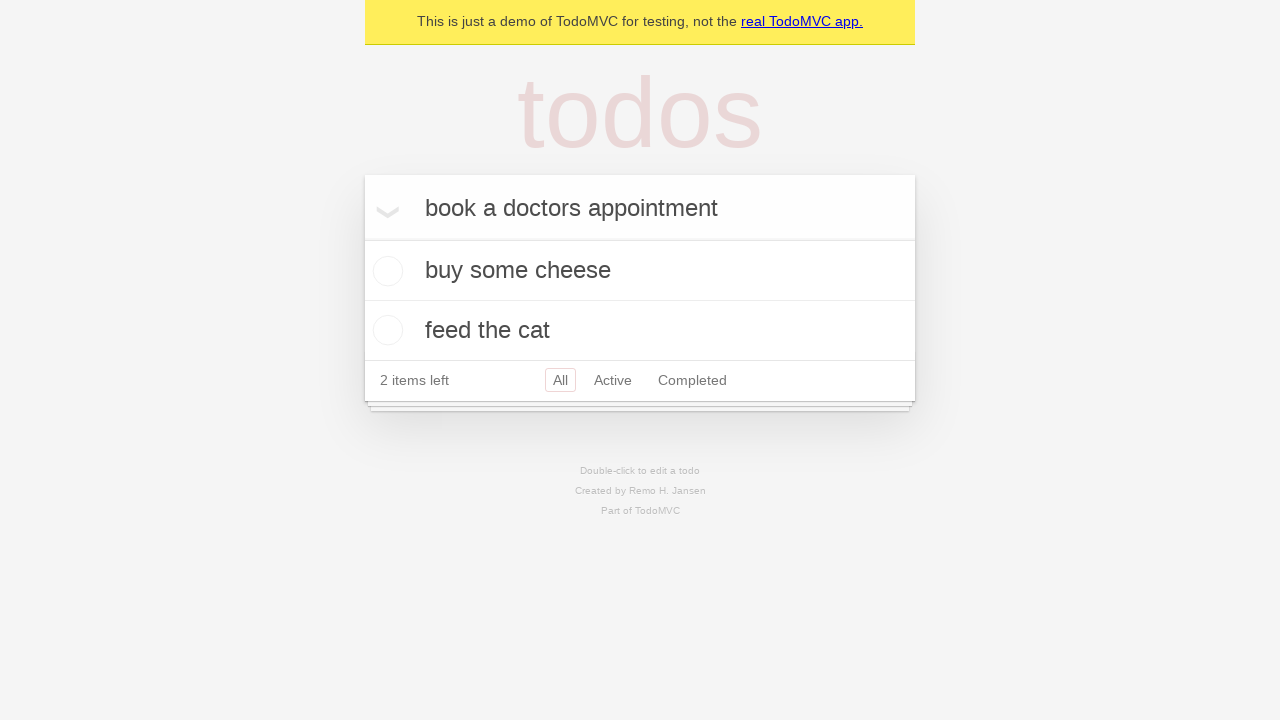

Pressed Enter to create third todo on .new-todo
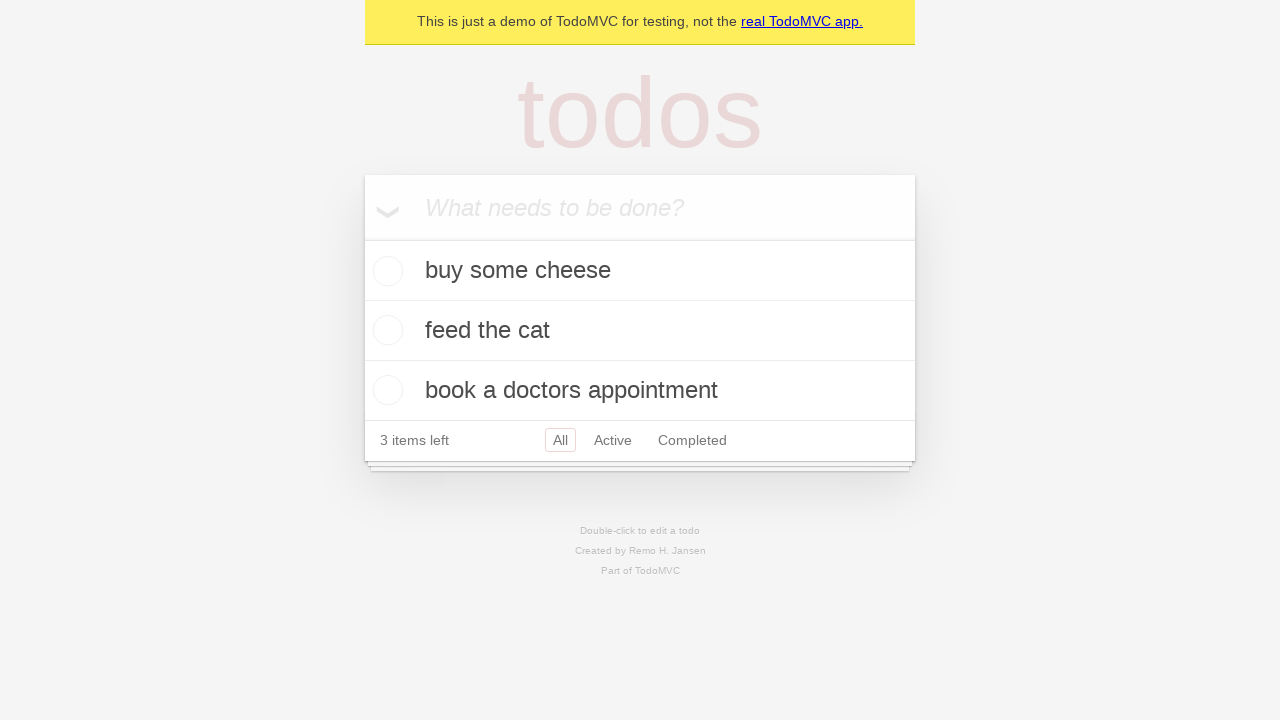

Located all todo items in the list
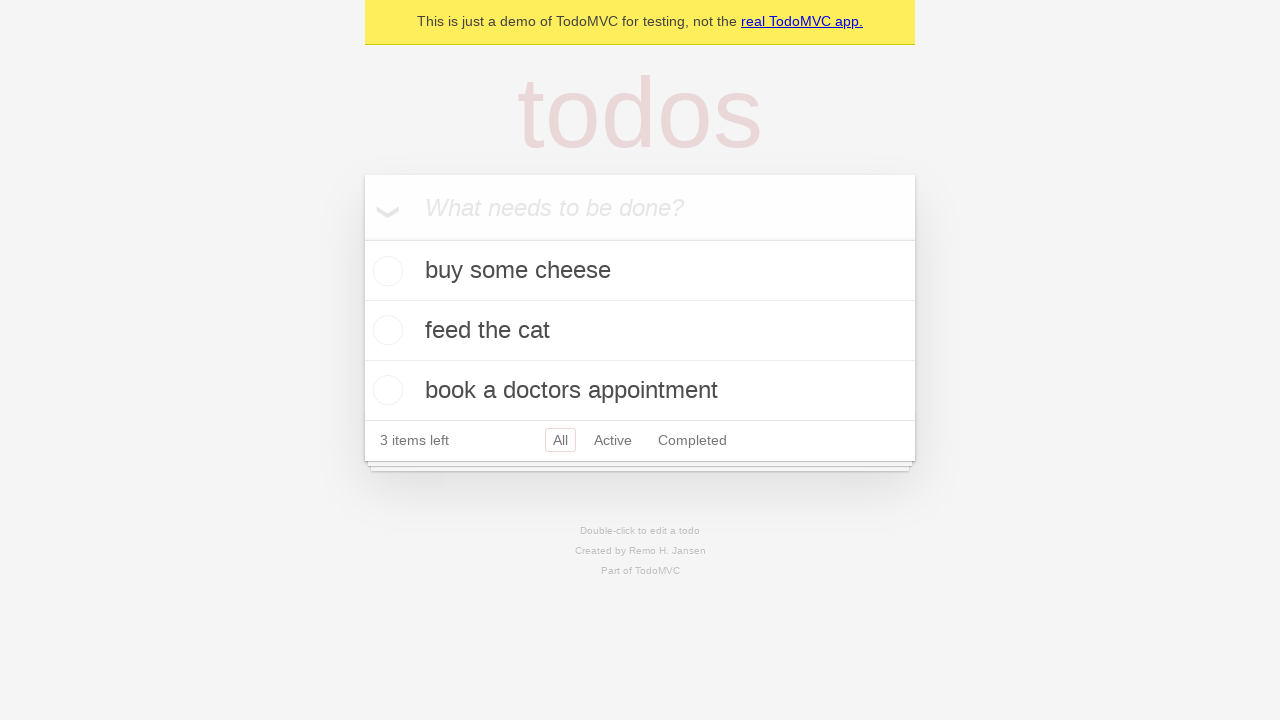

Double-clicked second todo to enter edit mode at (640, 331) on .todo-list li >> nth=1
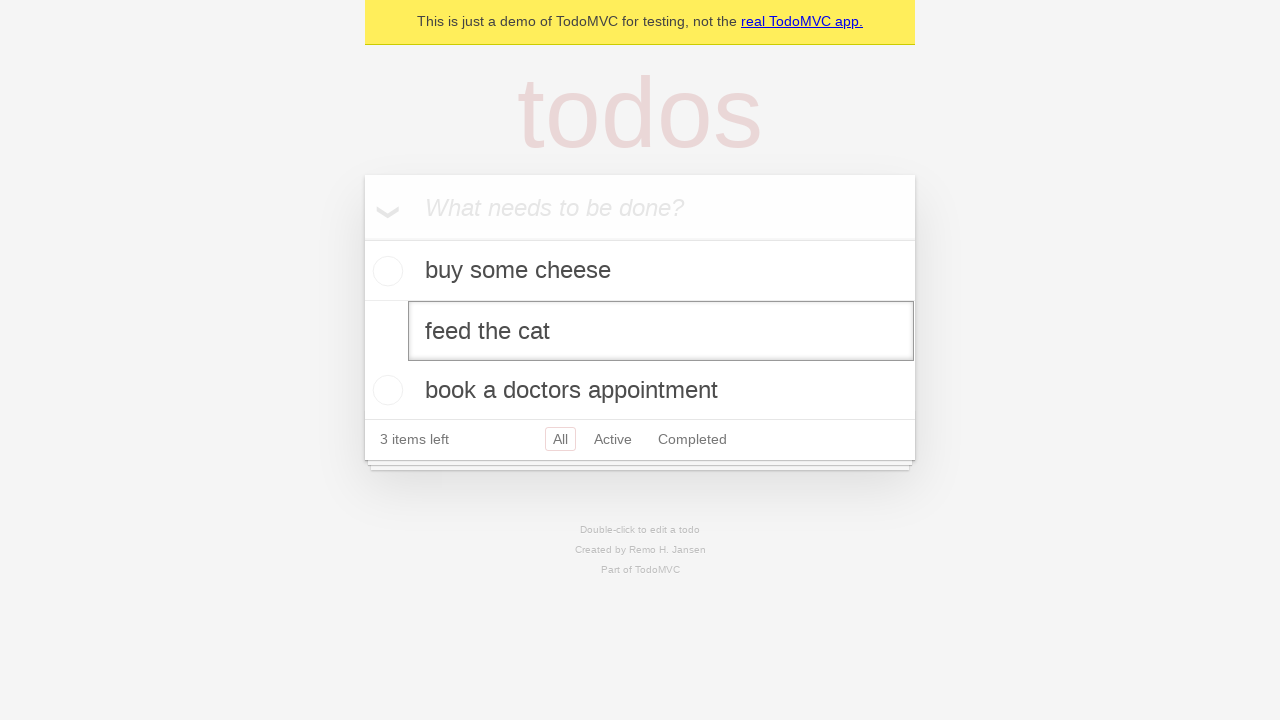

Filled edit field with '    buy some sausages    ' (text with leading/trailing whitespace) on .todo-list li >> nth=1 >> .edit
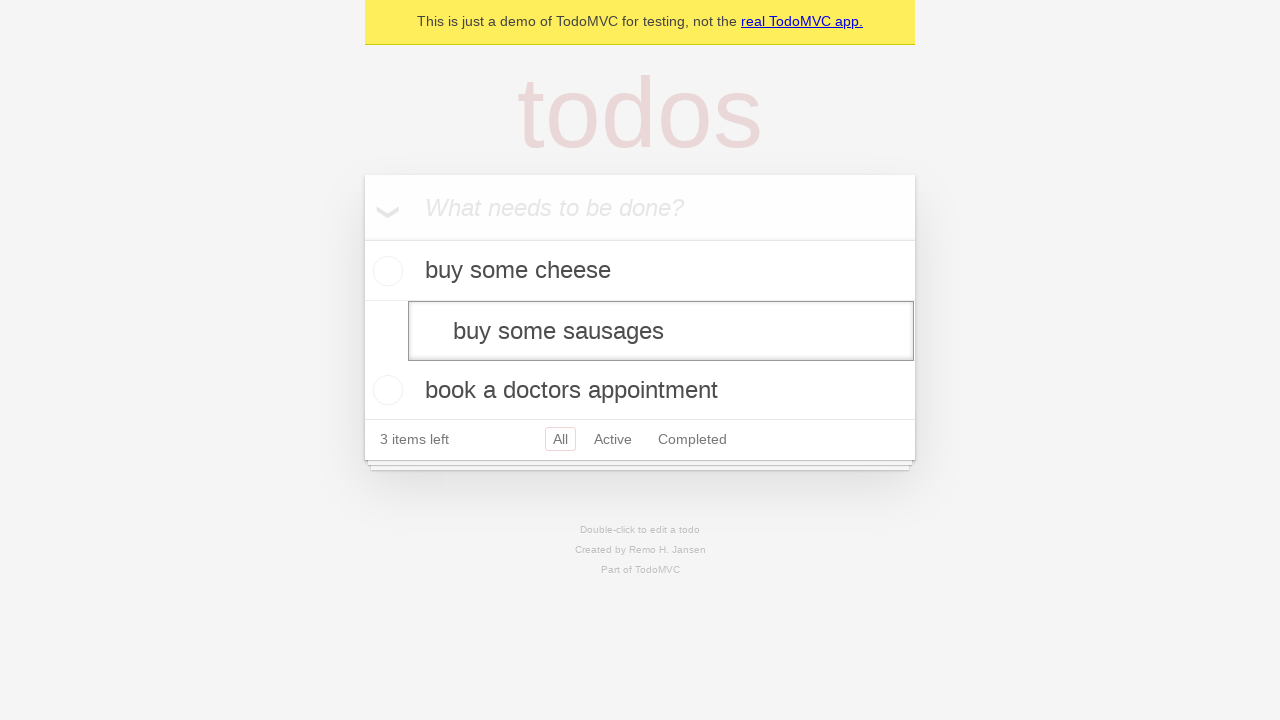

Pressed Enter to save edited todo text on .todo-list li >> nth=1 >> .edit
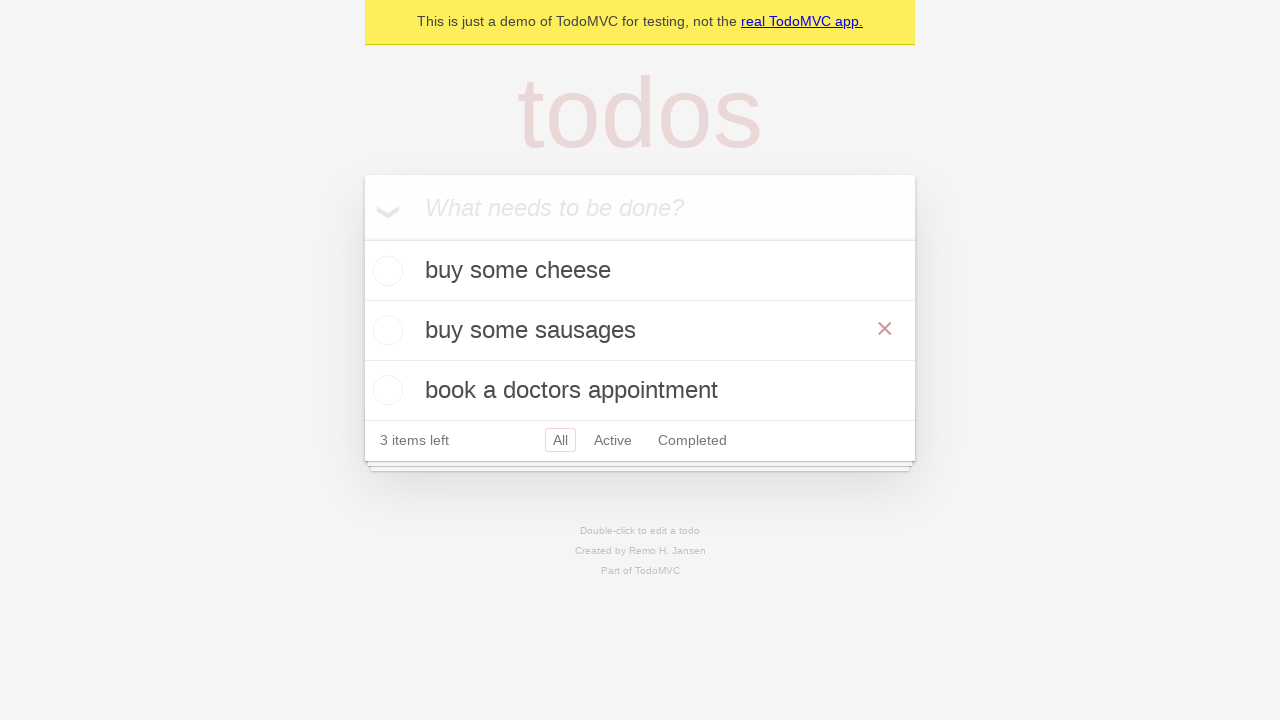

Waited for todo list to update after edit
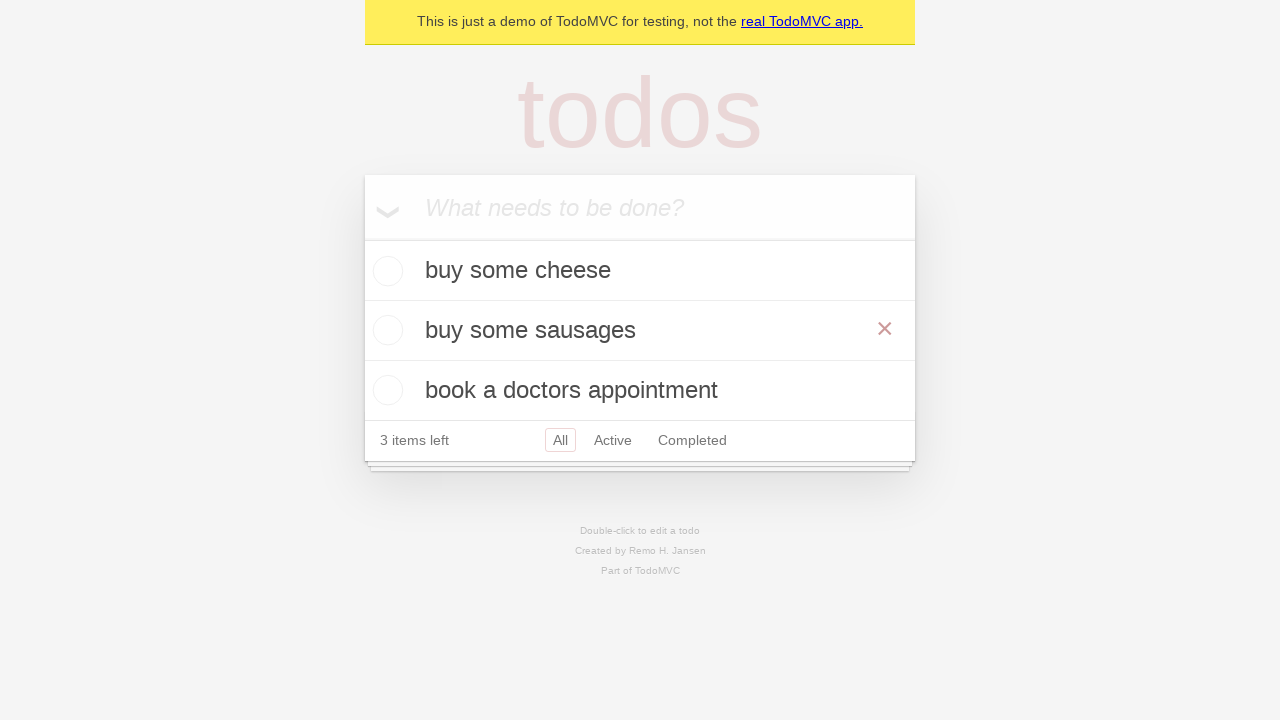

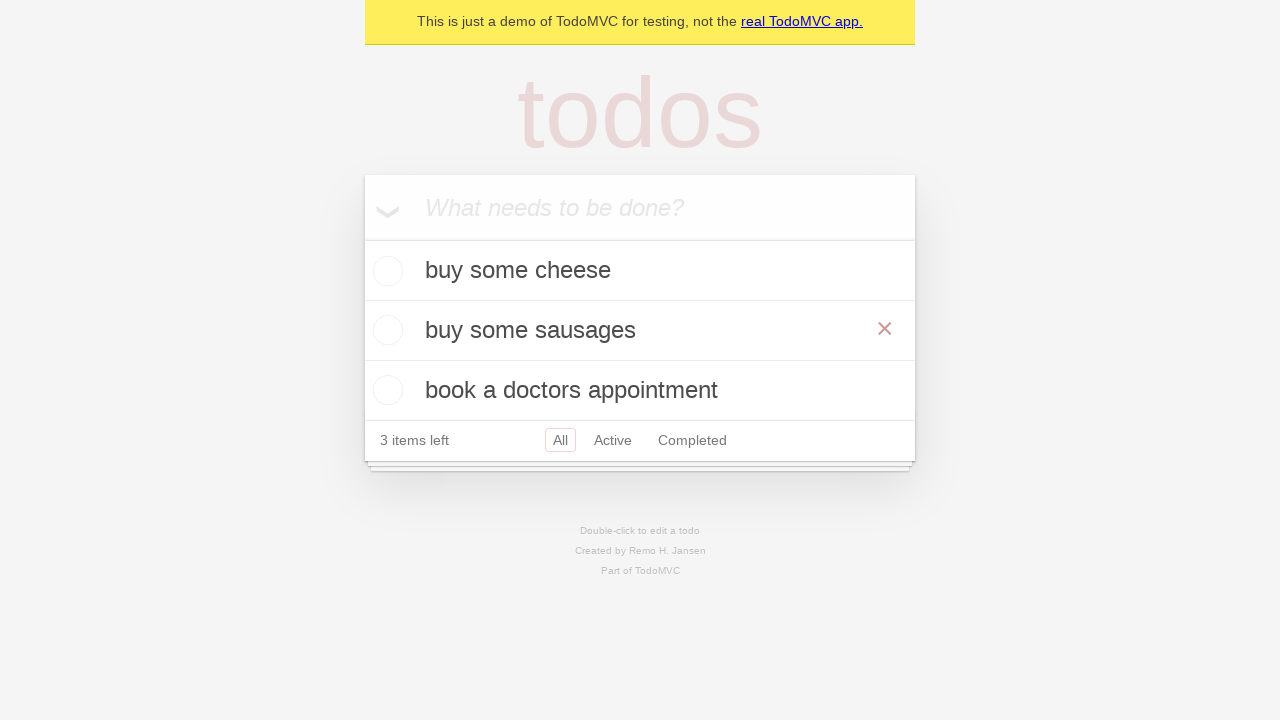